Opens and closes the calculator page multiple times to test stability

Starting URL: https://www.lhv.ee/et/liising#kalkulaator

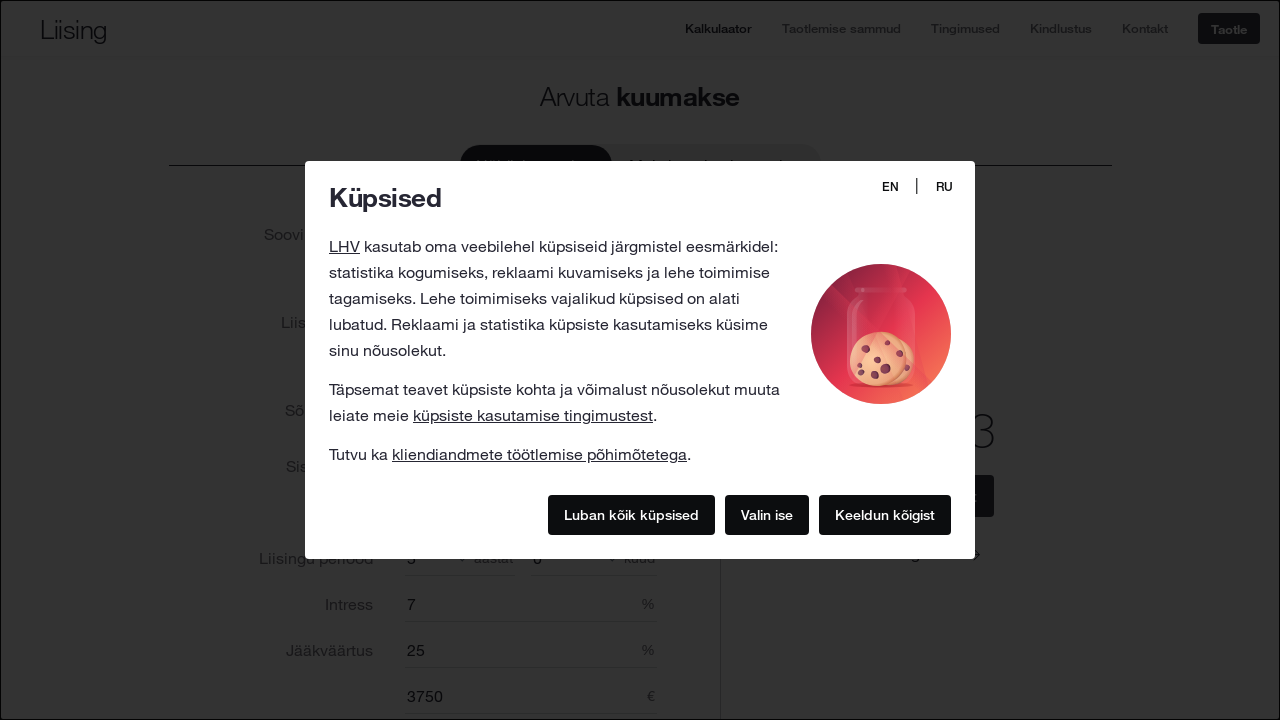

Navigated to calculator page (iteration 1/10)
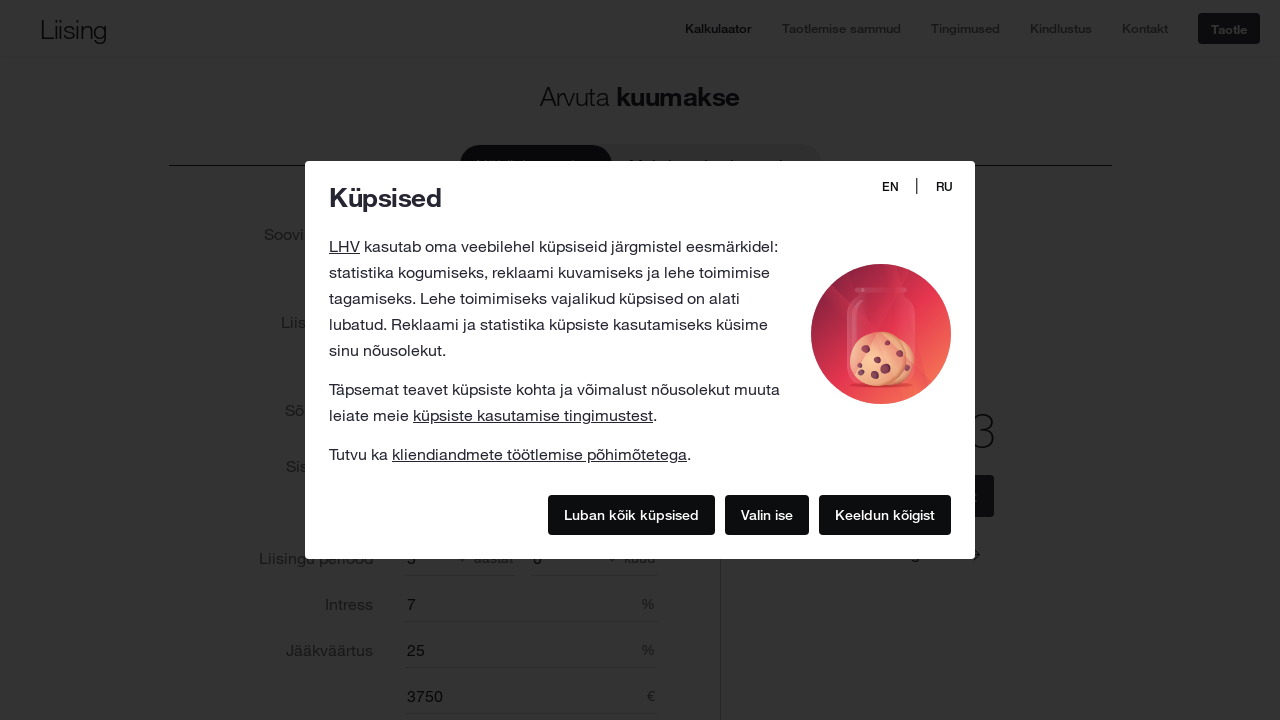

Navigated to calculator page (iteration 2/10)
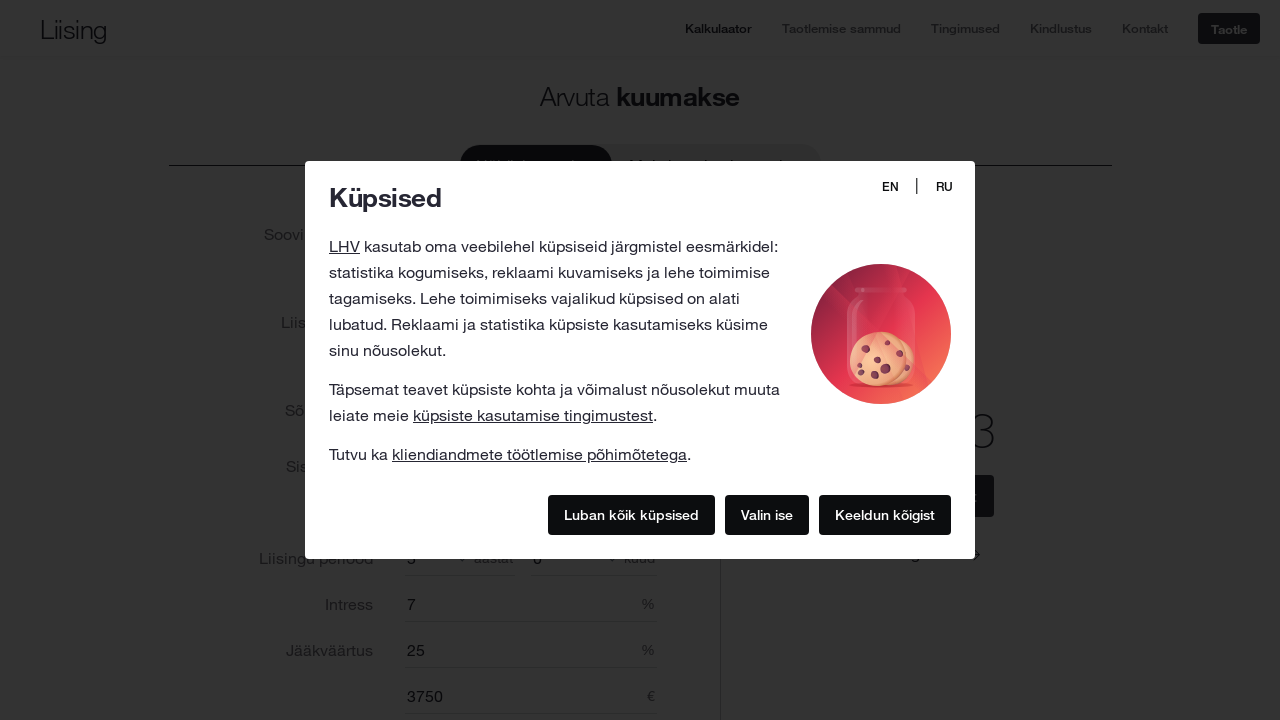

Navigated to calculator page (iteration 3/10)
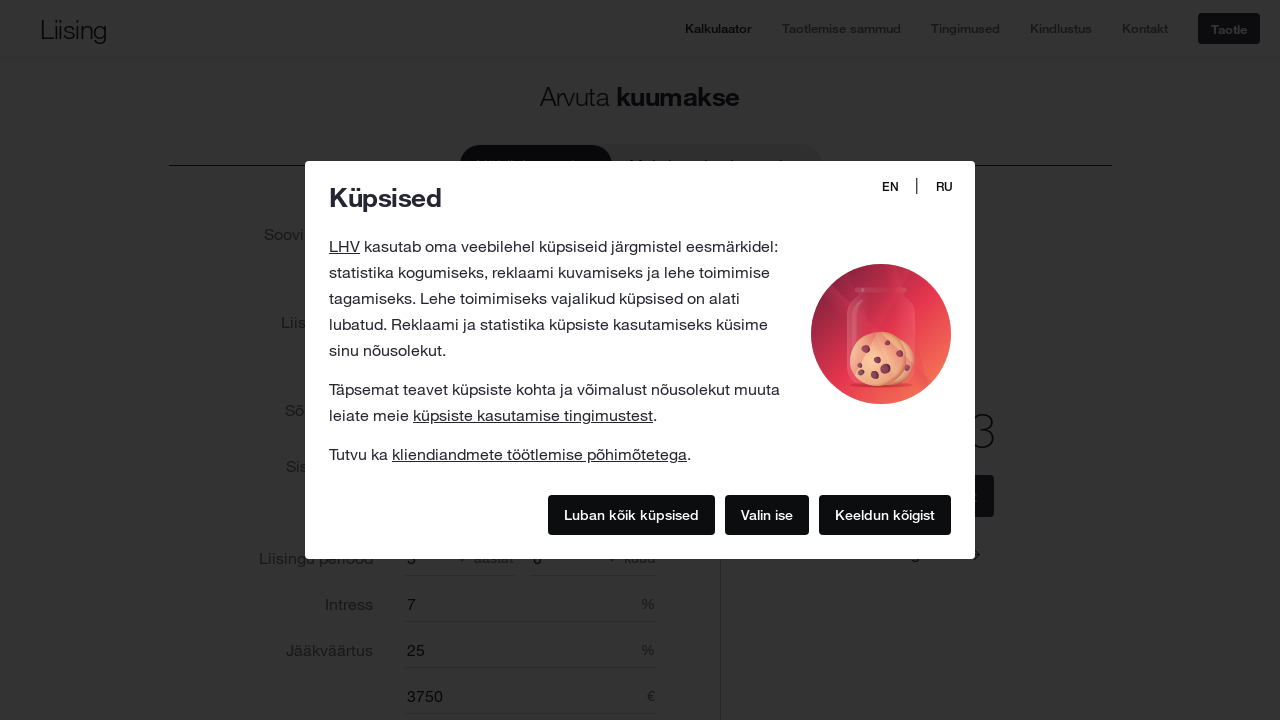

Navigated to calculator page (iteration 4/10)
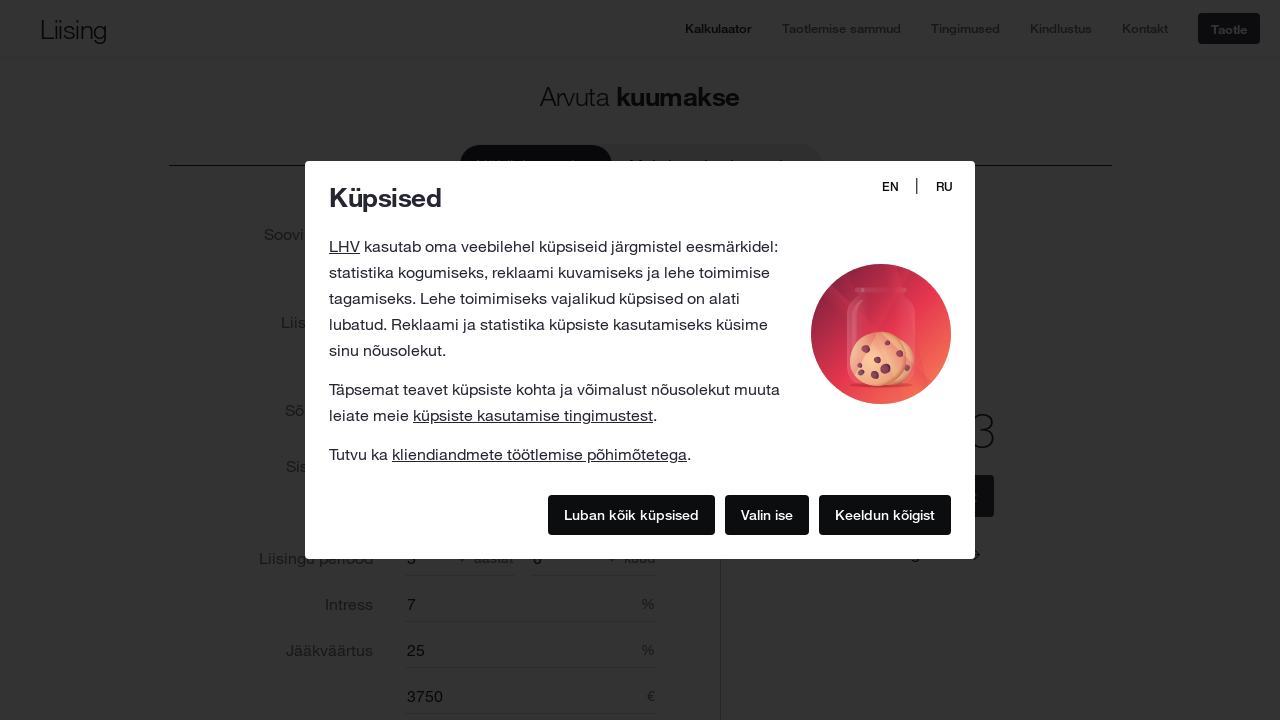

Navigated to calculator page (iteration 5/10)
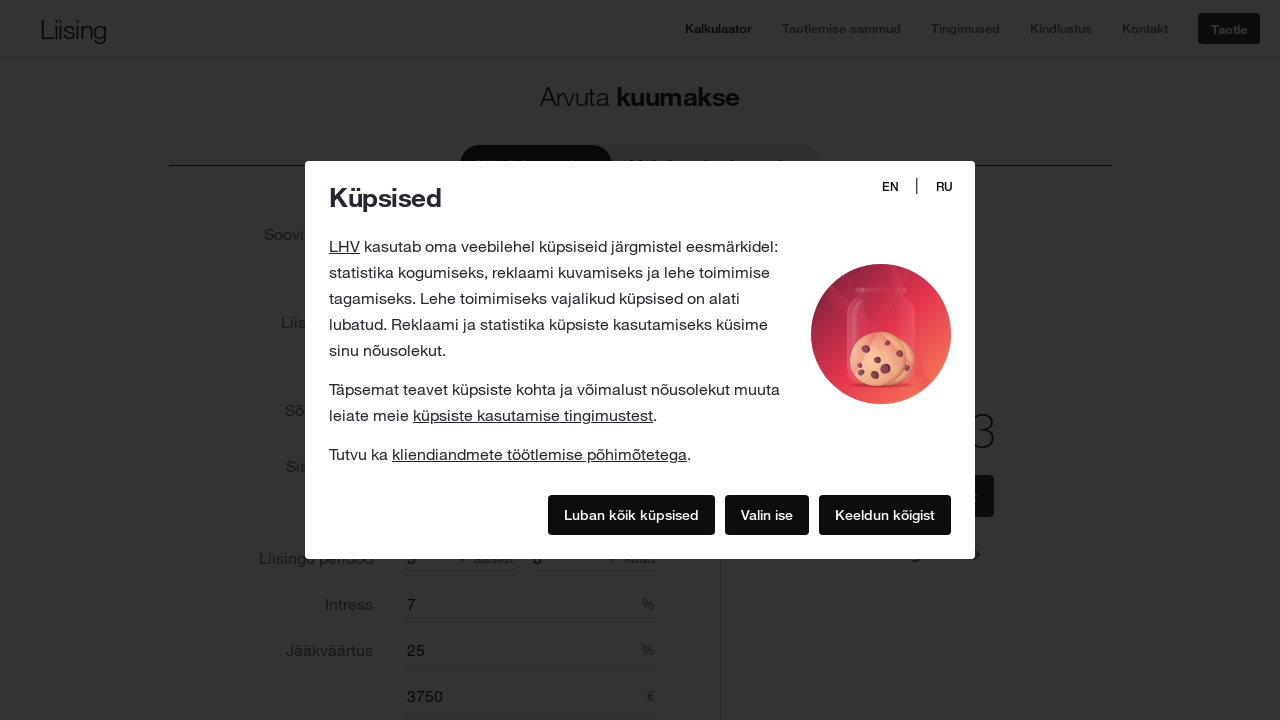

Navigated to calculator page (iteration 6/10)
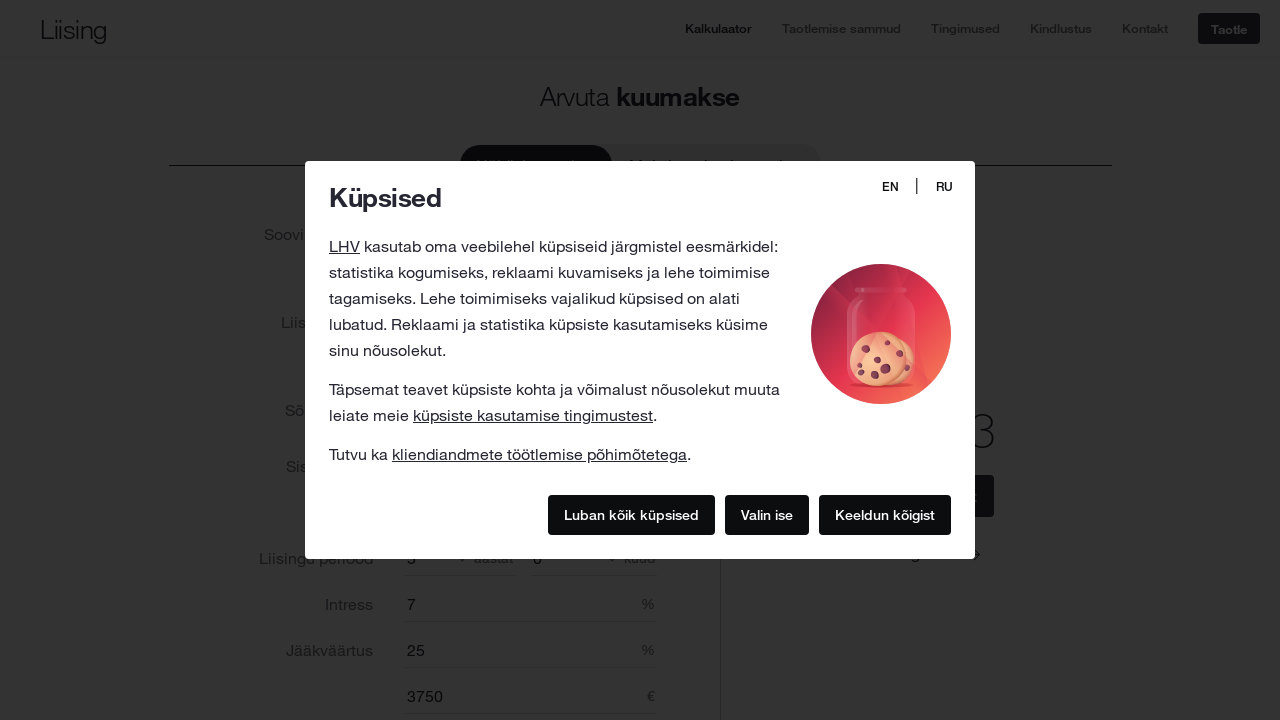

Navigated to calculator page (iteration 7/10)
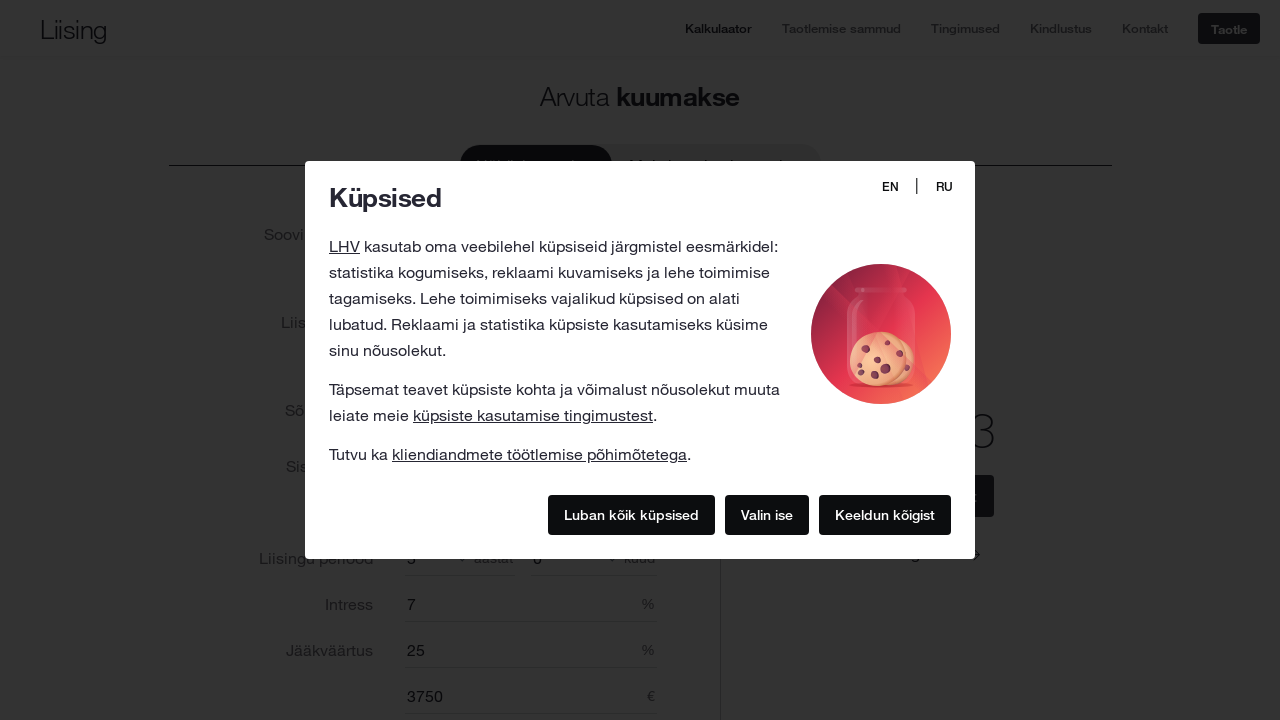

Navigated to calculator page (iteration 8/10)
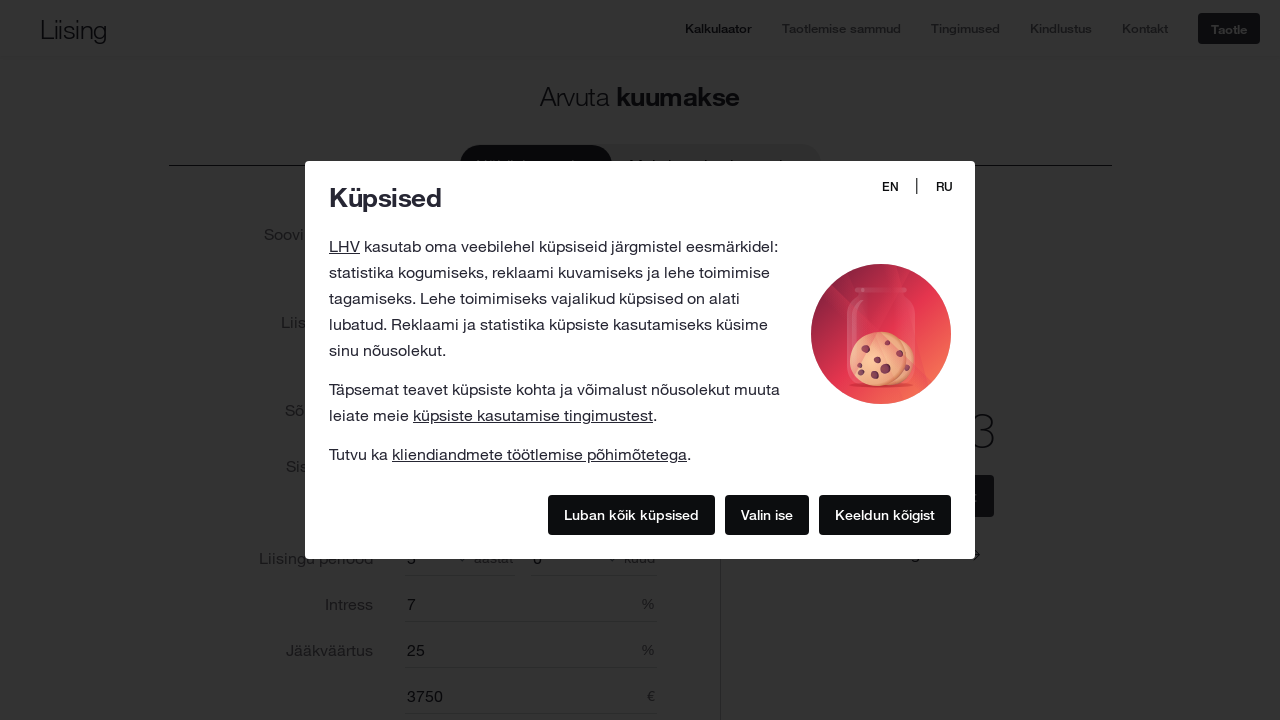

Navigated to calculator page (iteration 9/10)
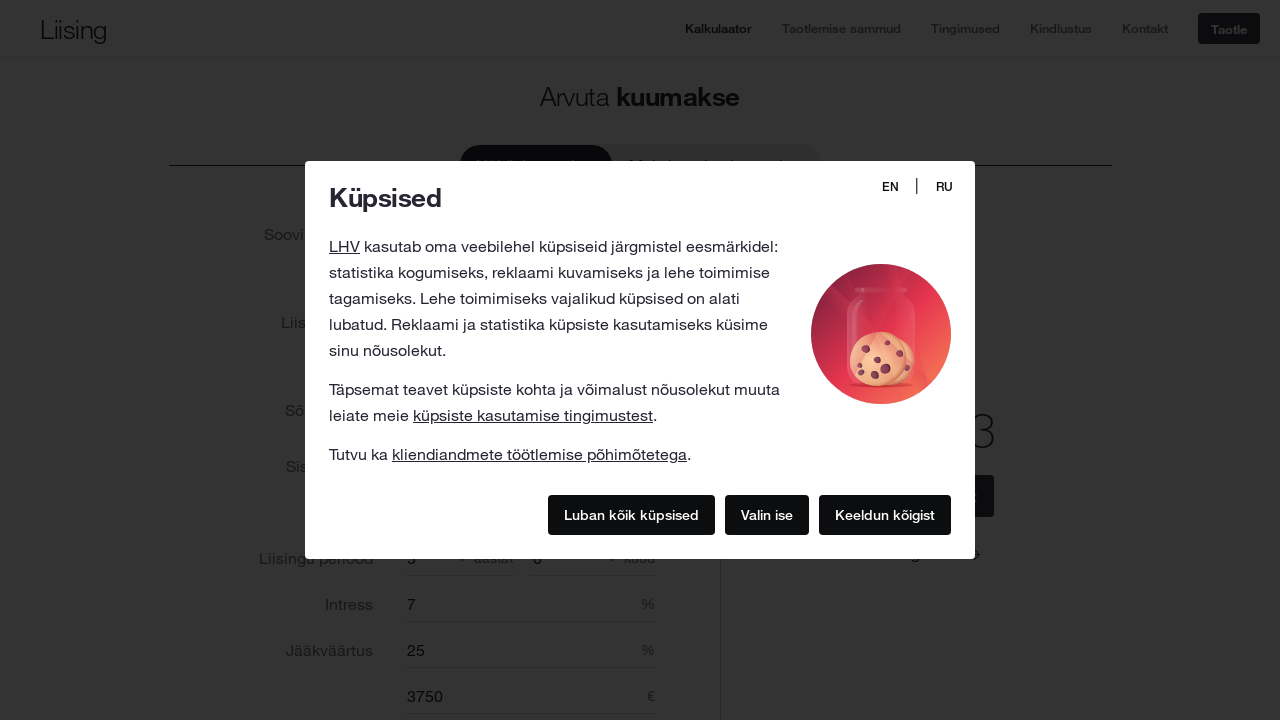

Navigated to calculator page (iteration 10/10)
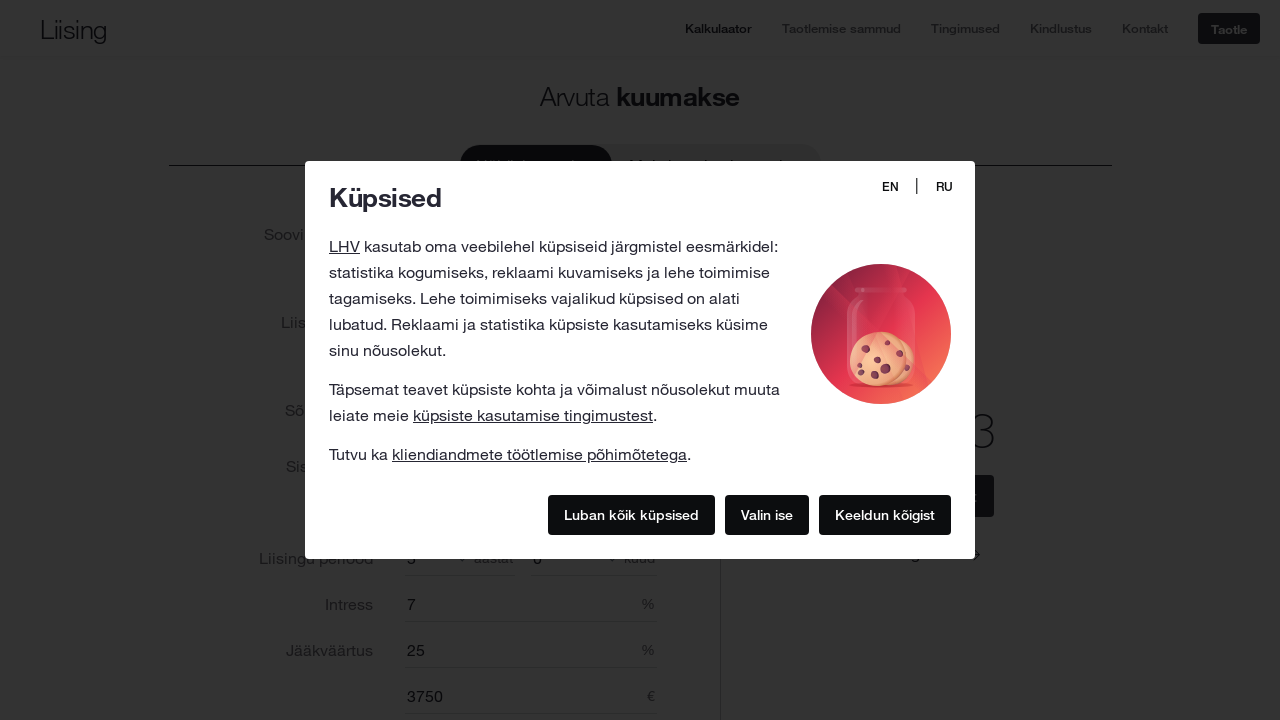

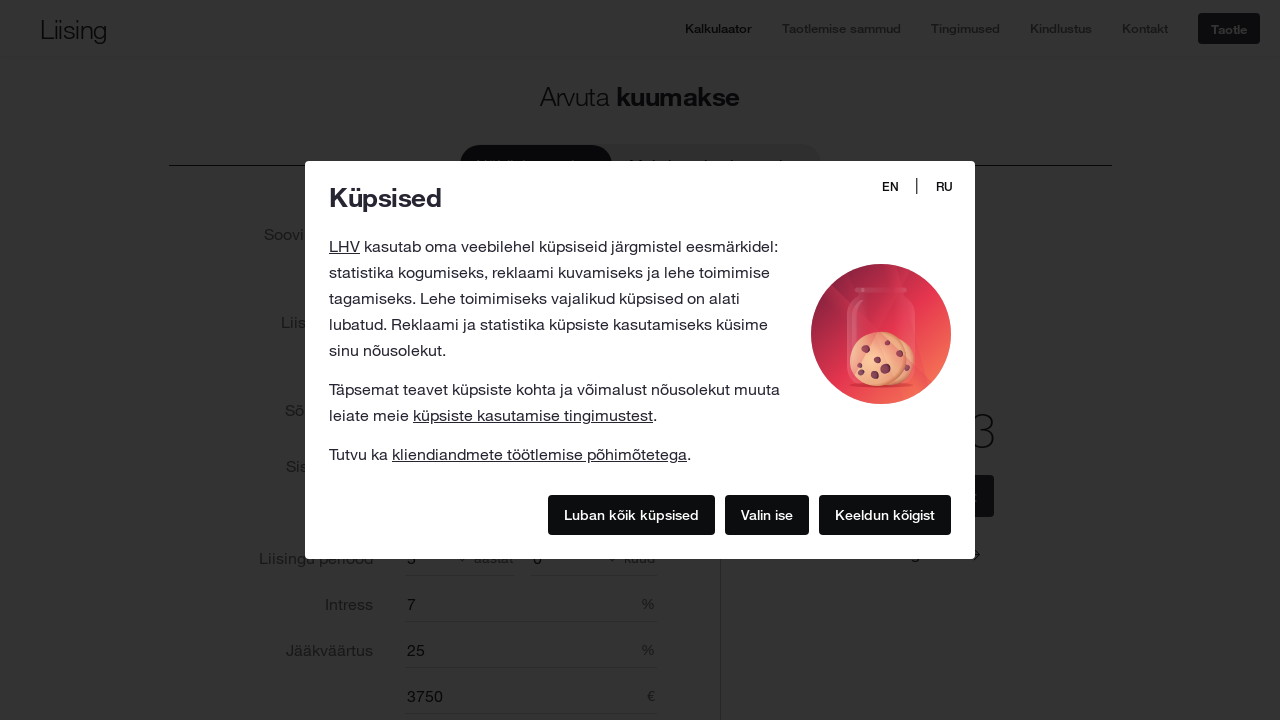